Tests page scrolling functionality by scrolling down the page in two steps using JavaScript scroll methods

Starting URL: https://www.hyrtutorials.com/

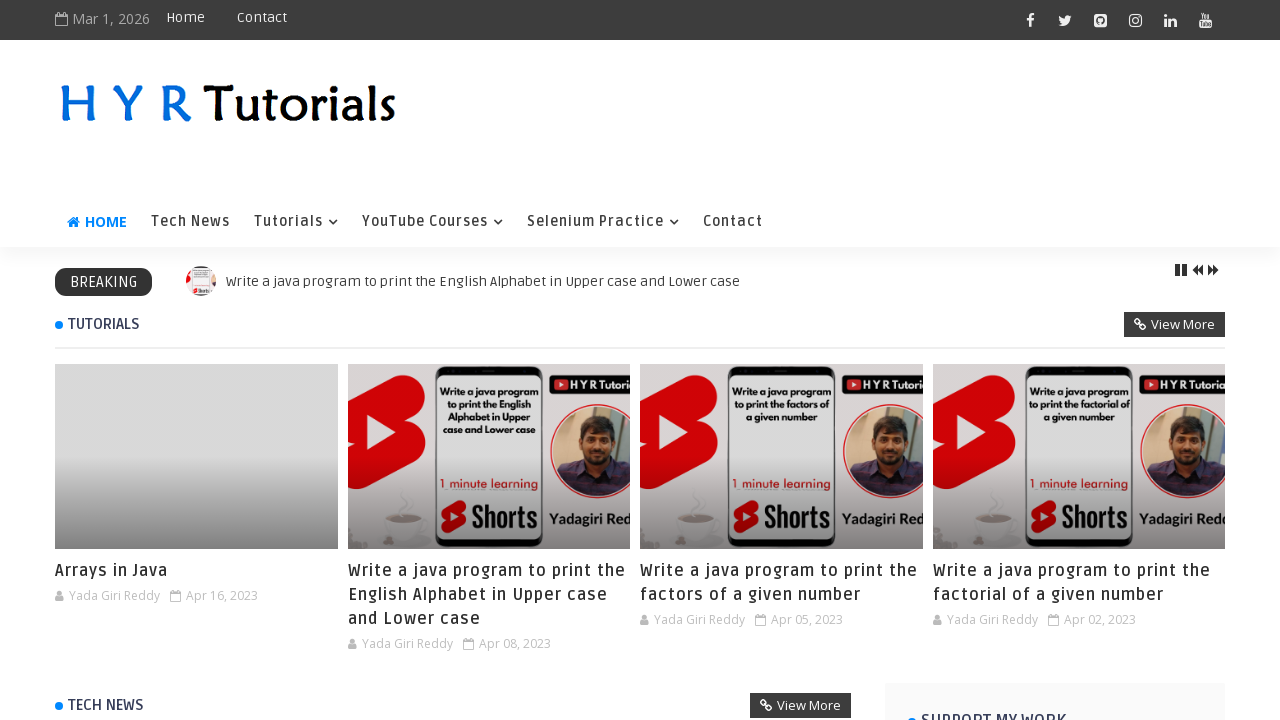

Scrolled down 700 pixels from top using window.scroll()
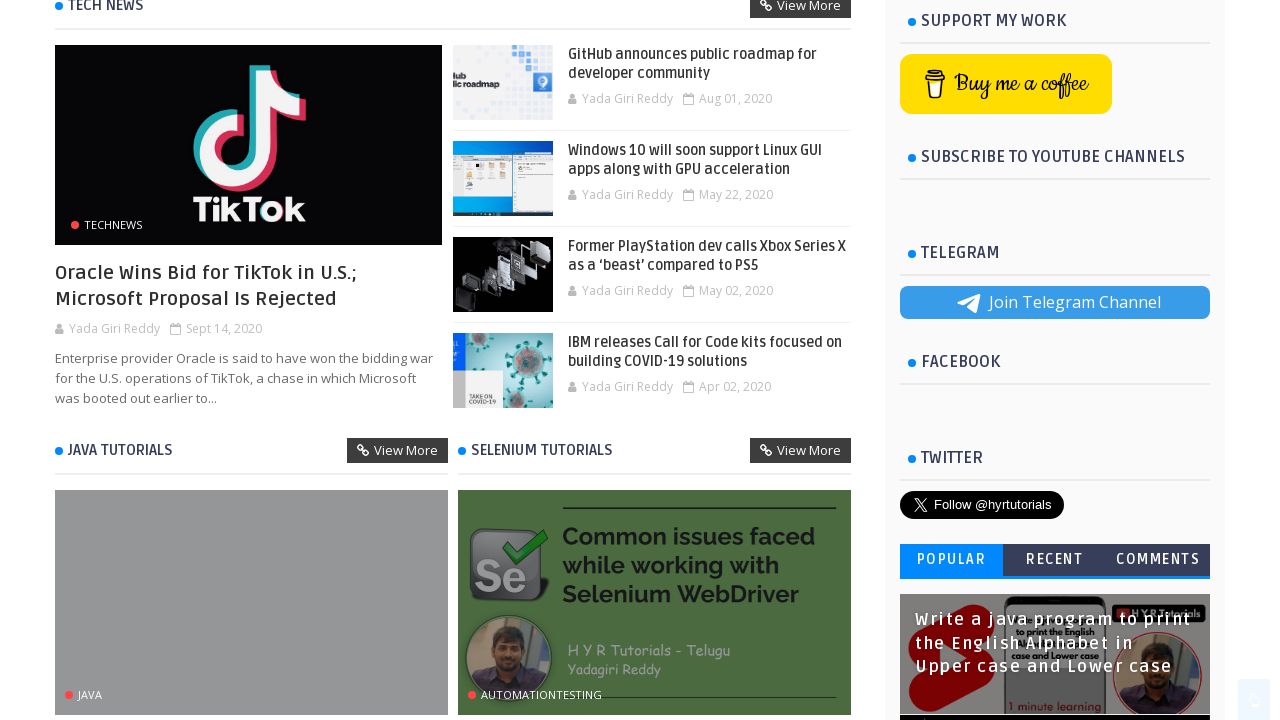

Waited 2 seconds to observe initial scroll
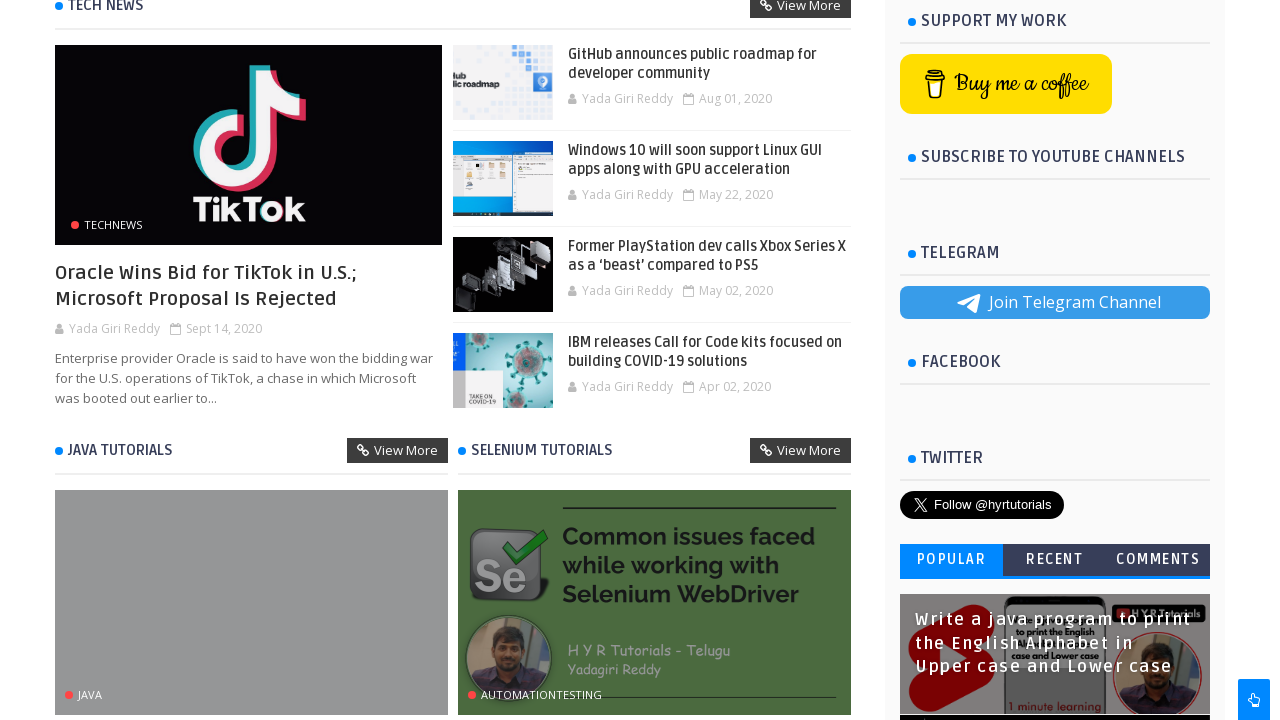

Scrolled down an additional 900 pixels using window.scrollBy()
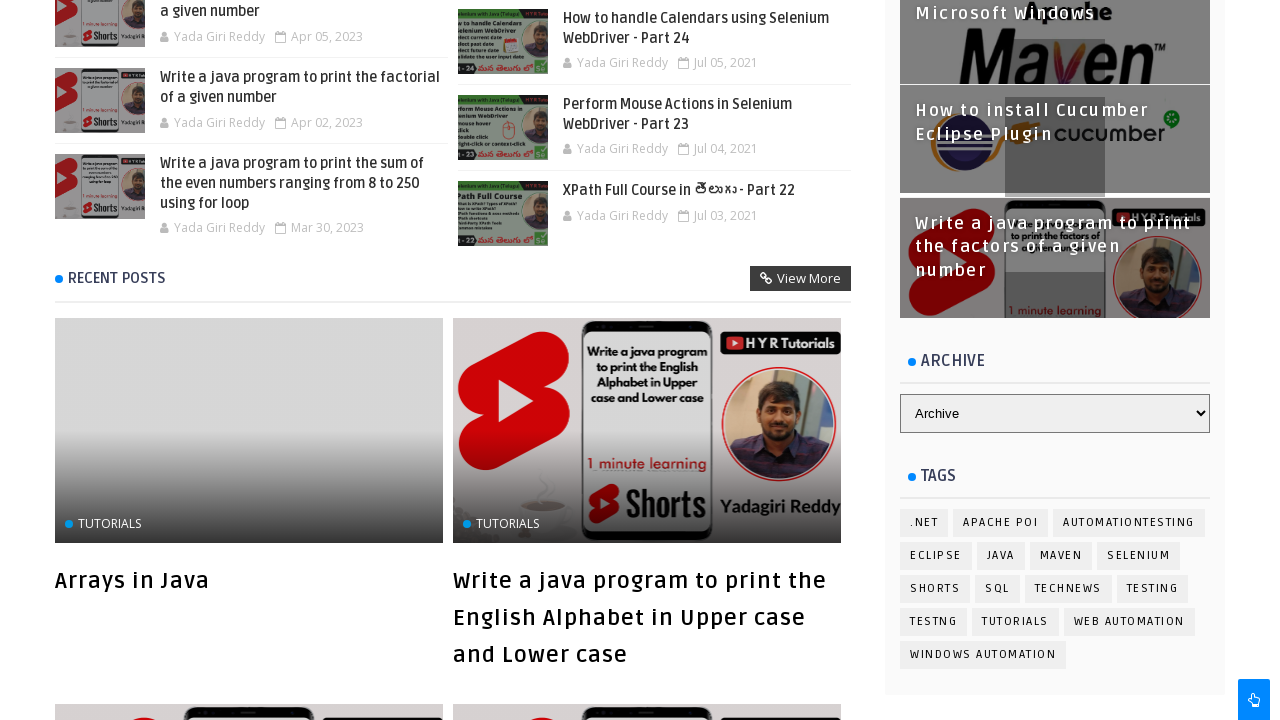

Waited 2 seconds to observe second scroll
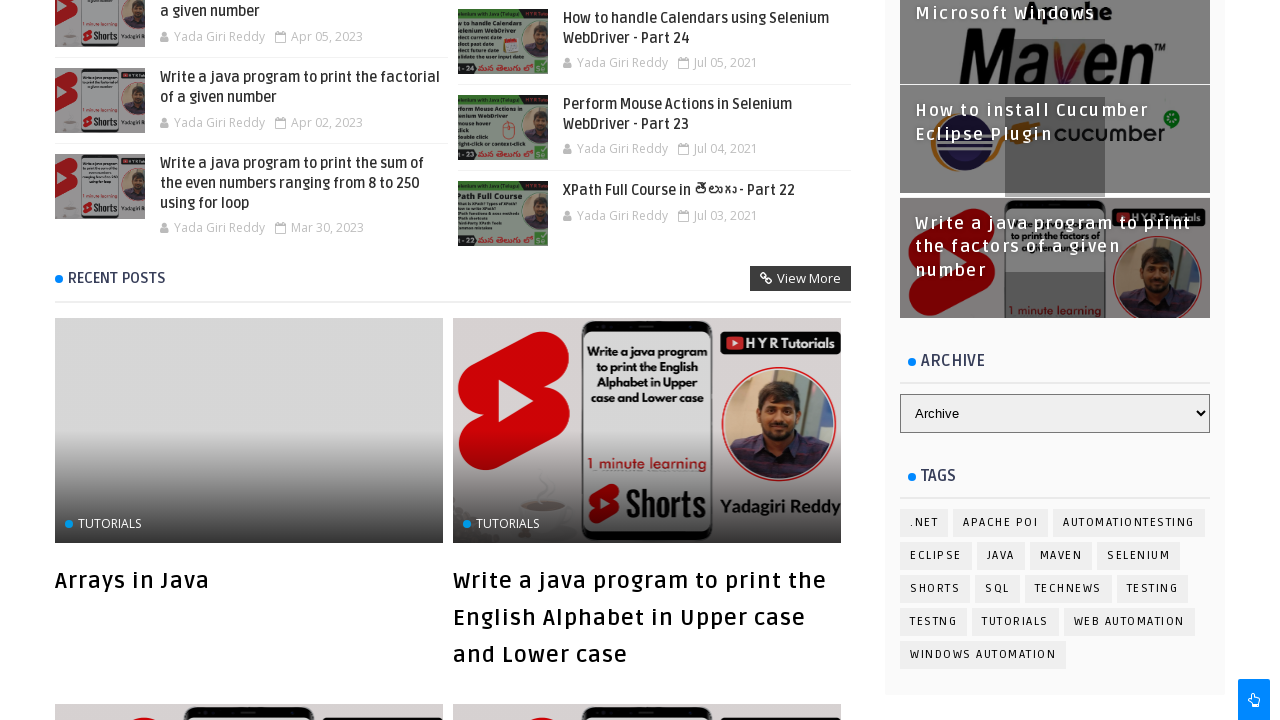

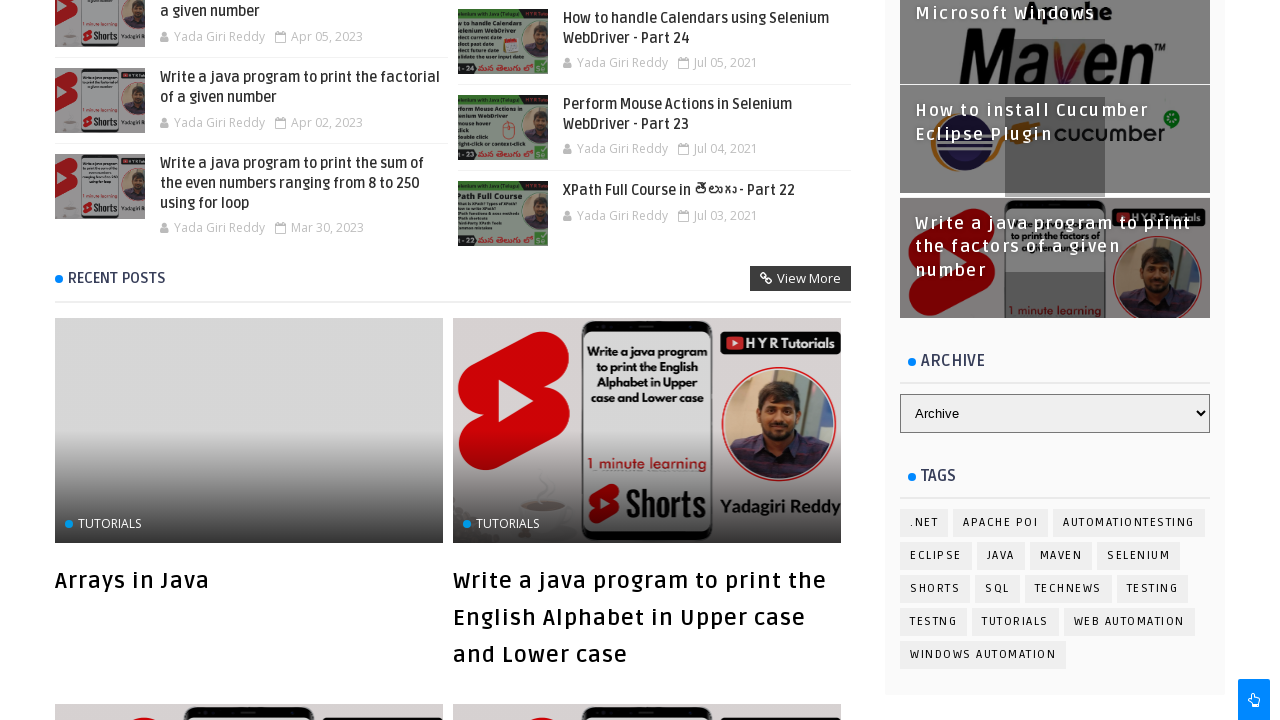